Navigates to YouTube homepage and verifies that links are present on the page

Starting URL: https://www.youtube.com/

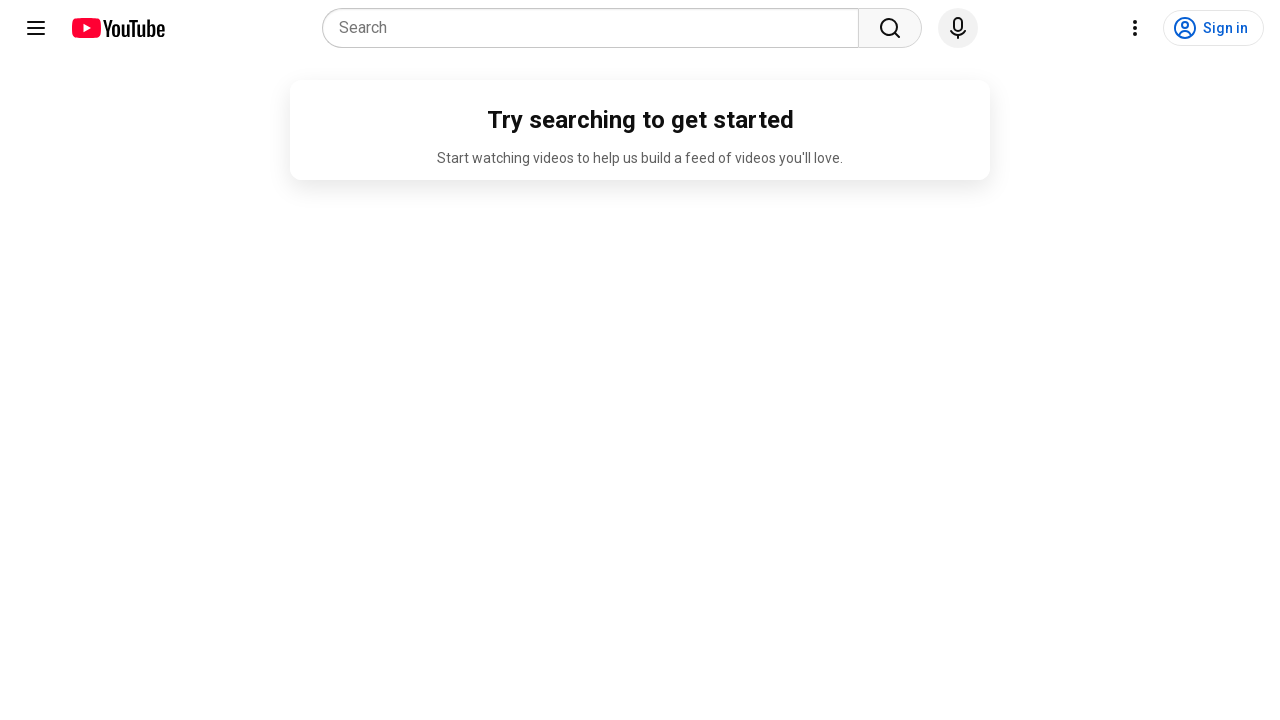

Navigated to YouTube homepage
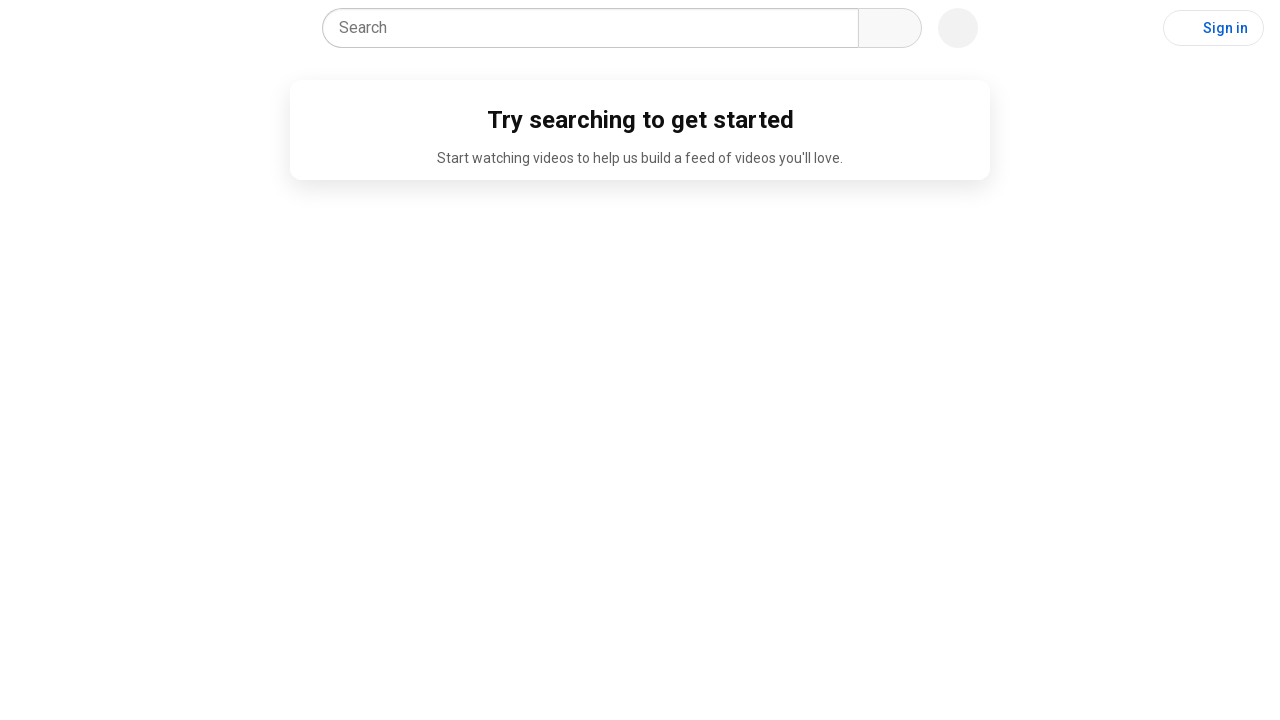

Waited for links to load on YouTube homepage
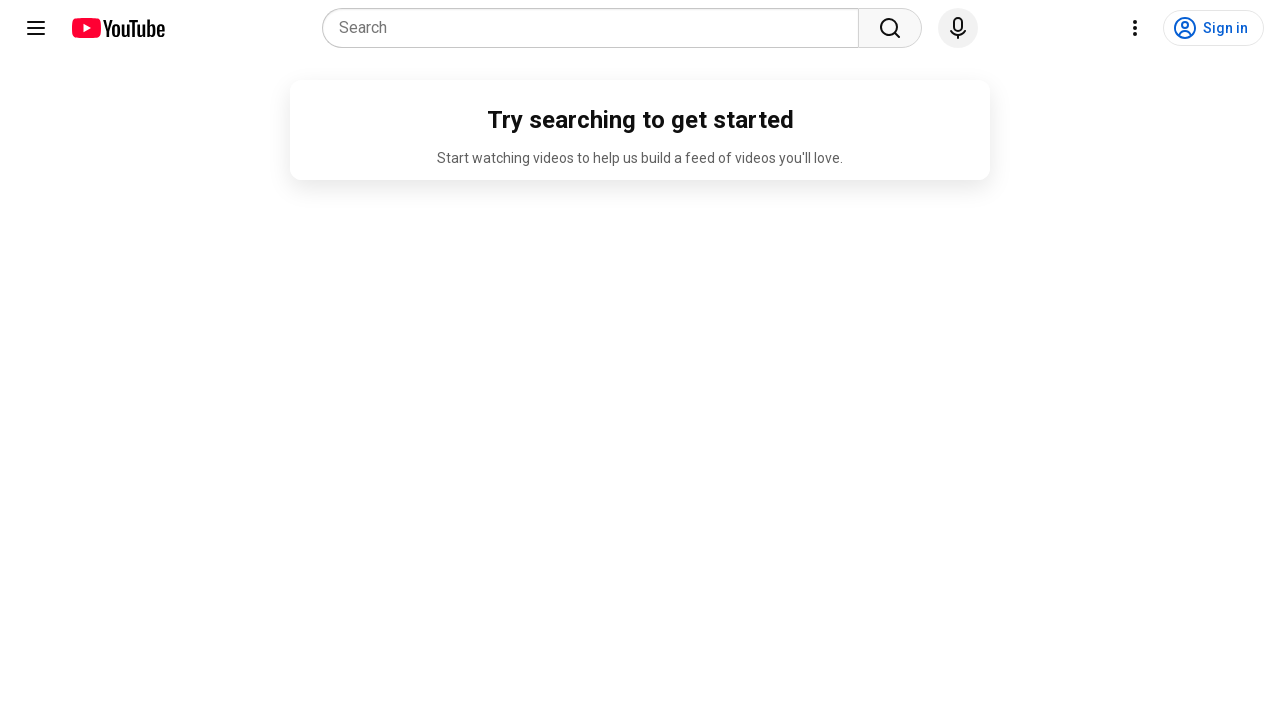

Verified that 21 links are present on the page
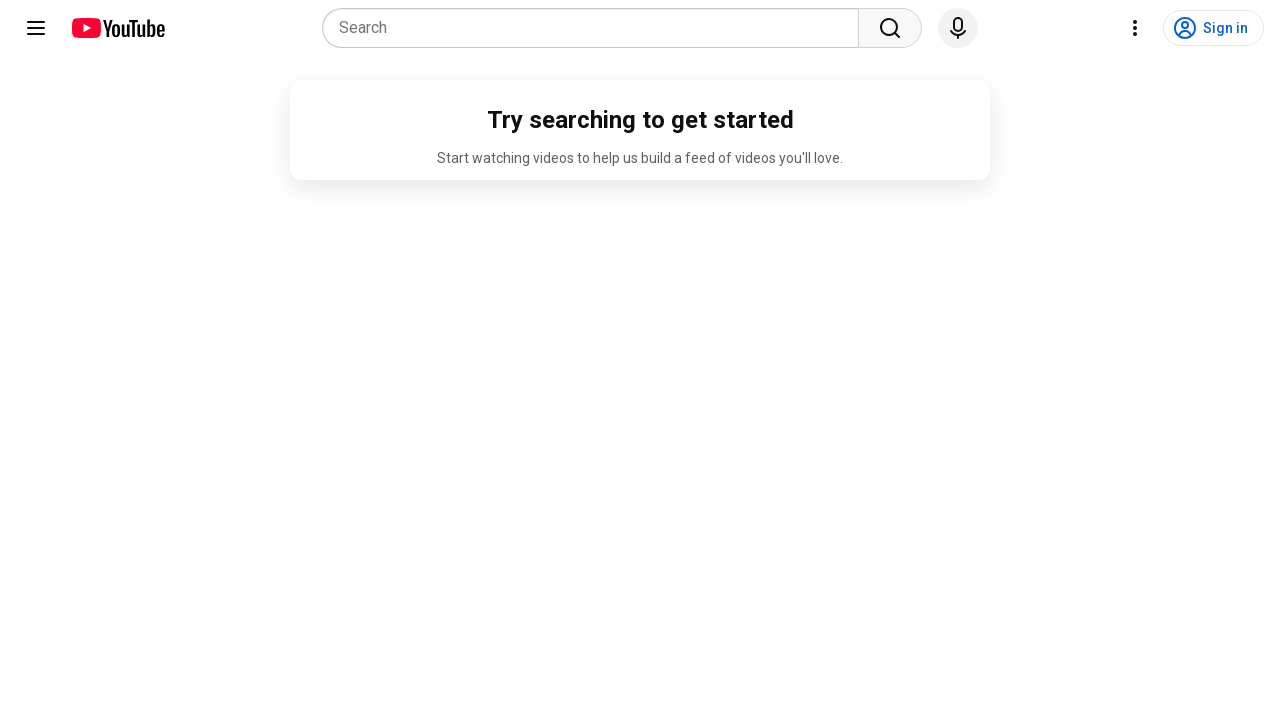

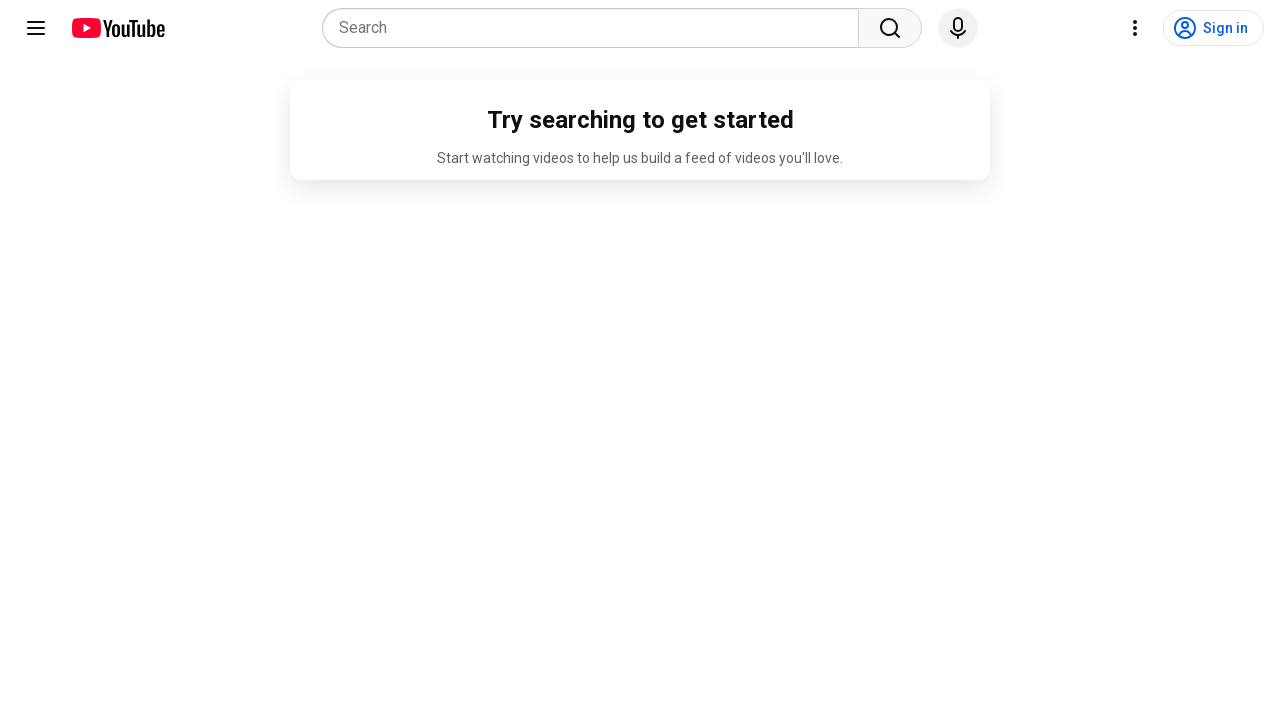